Tests keyboard actions by entering text in a textarea, selecting all text, copying it, switching to another textarea using Tab, and pasting the copied text

Starting URL: https://text-compare.com/

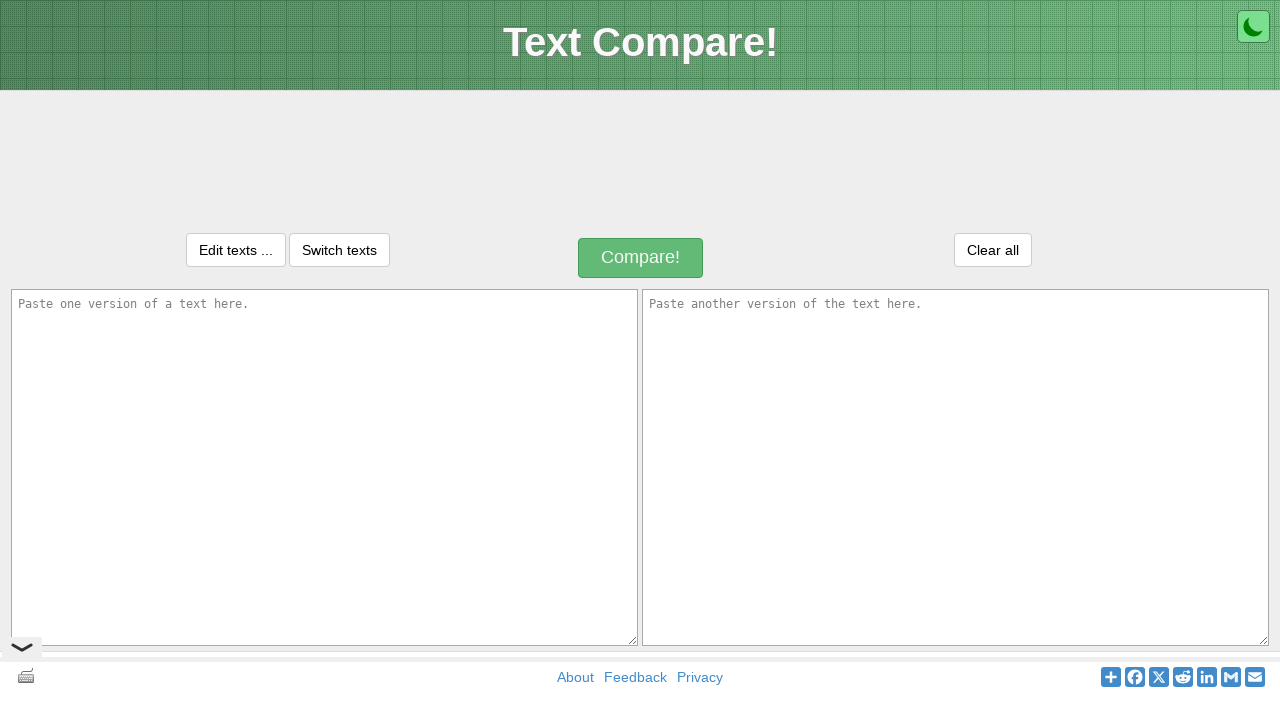

Entered 'Hello World!' text in the first textarea on textarea#inputText1
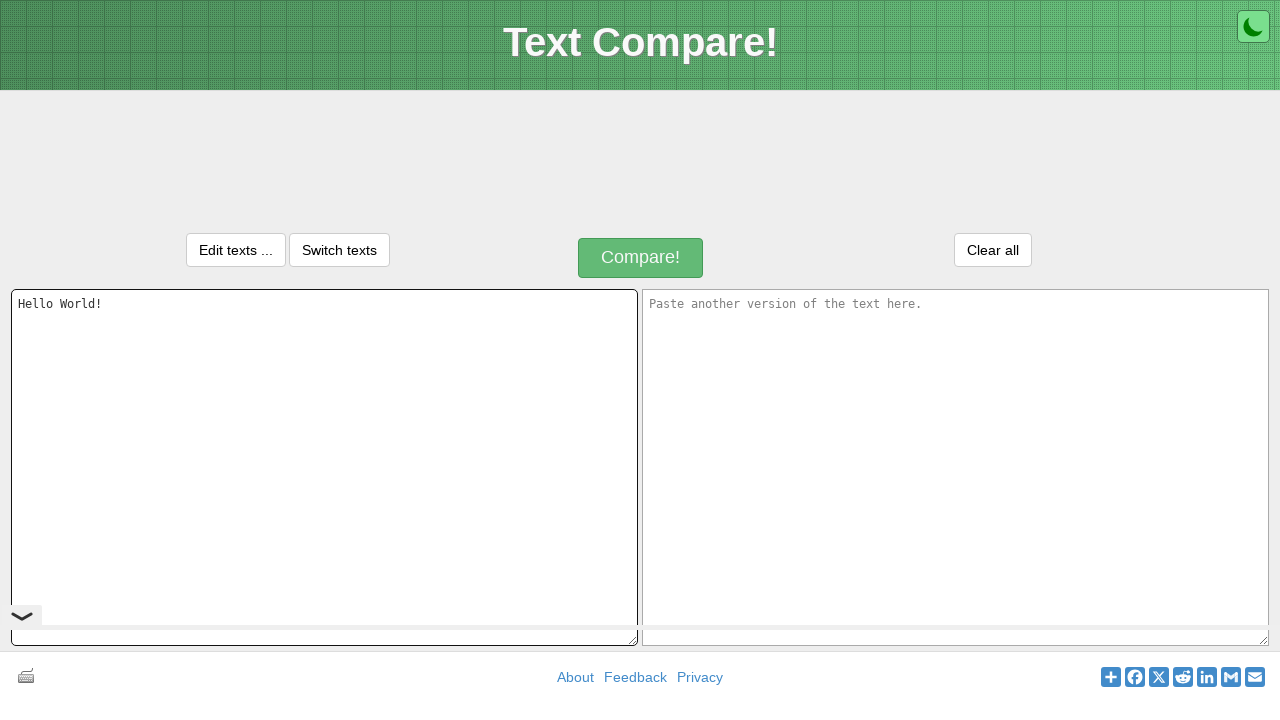

Selected all text in textarea using Ctrl+A
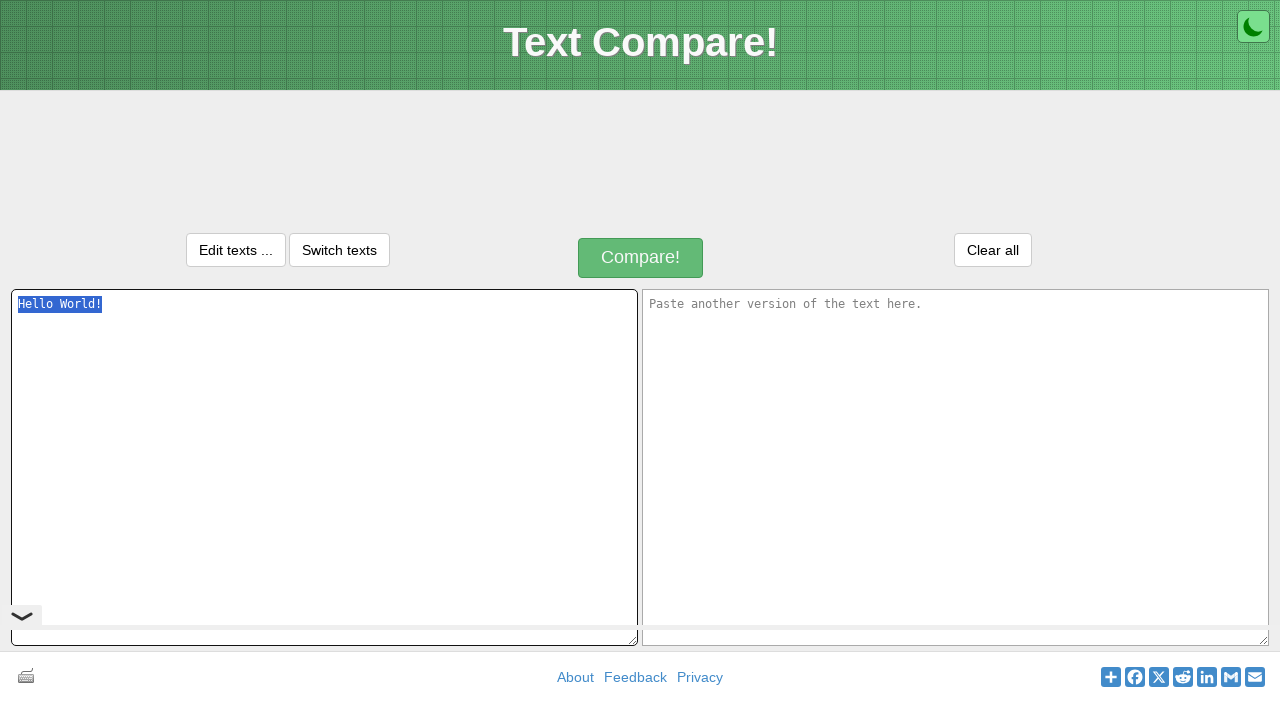

Copied selected text to clipboard using Ctrl+C
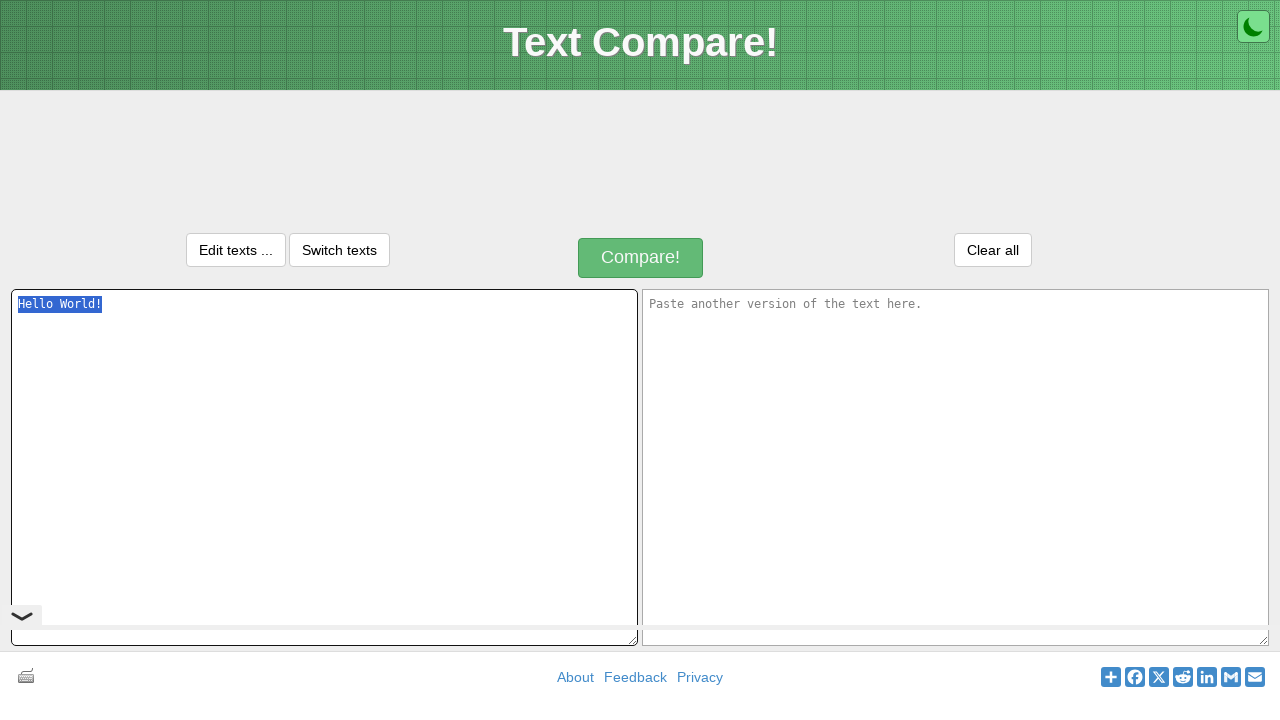

Switched to the next textarea using Tab key
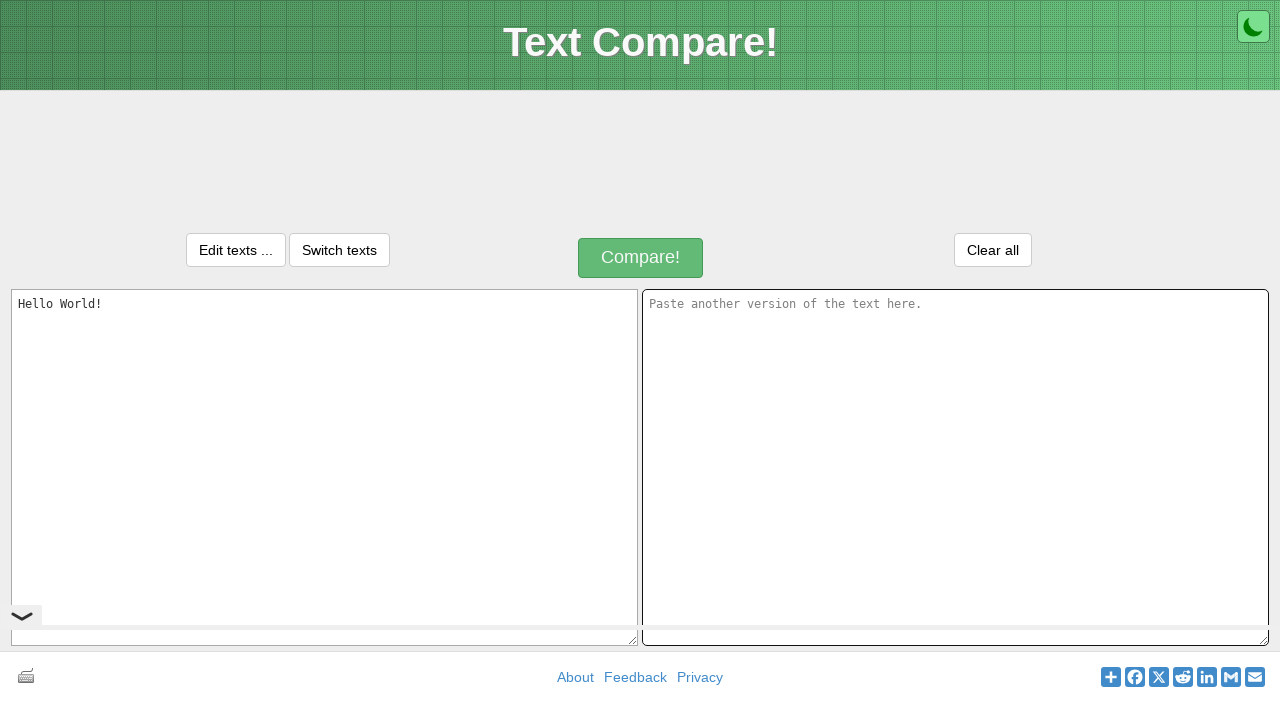

Pasted copied text into the second textarea using Ctrl+V
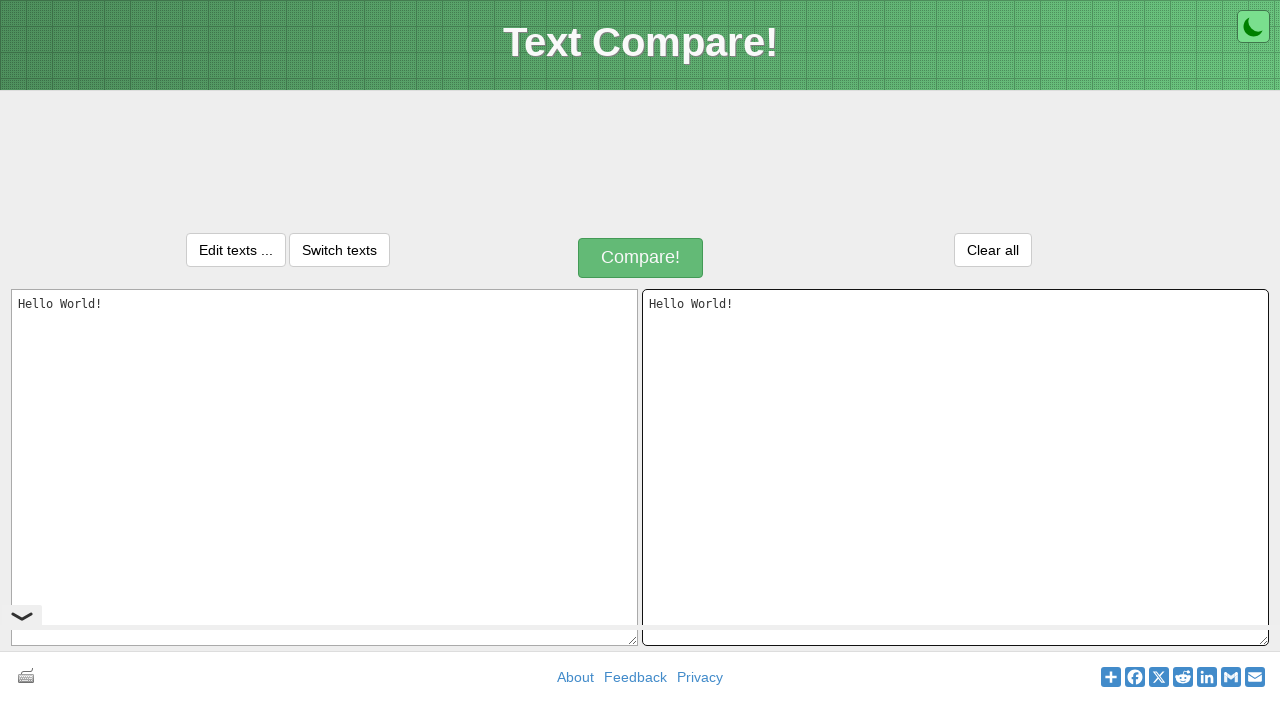

Waited 2 seconds to observe the pasted result
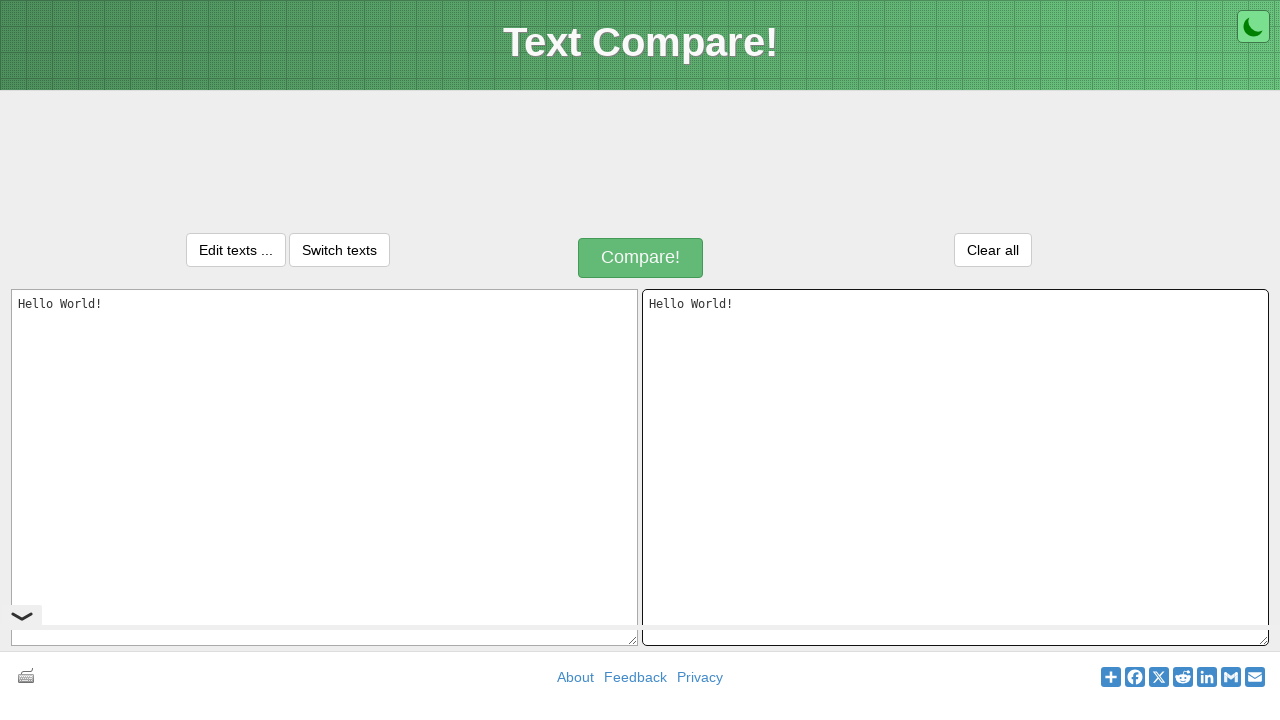

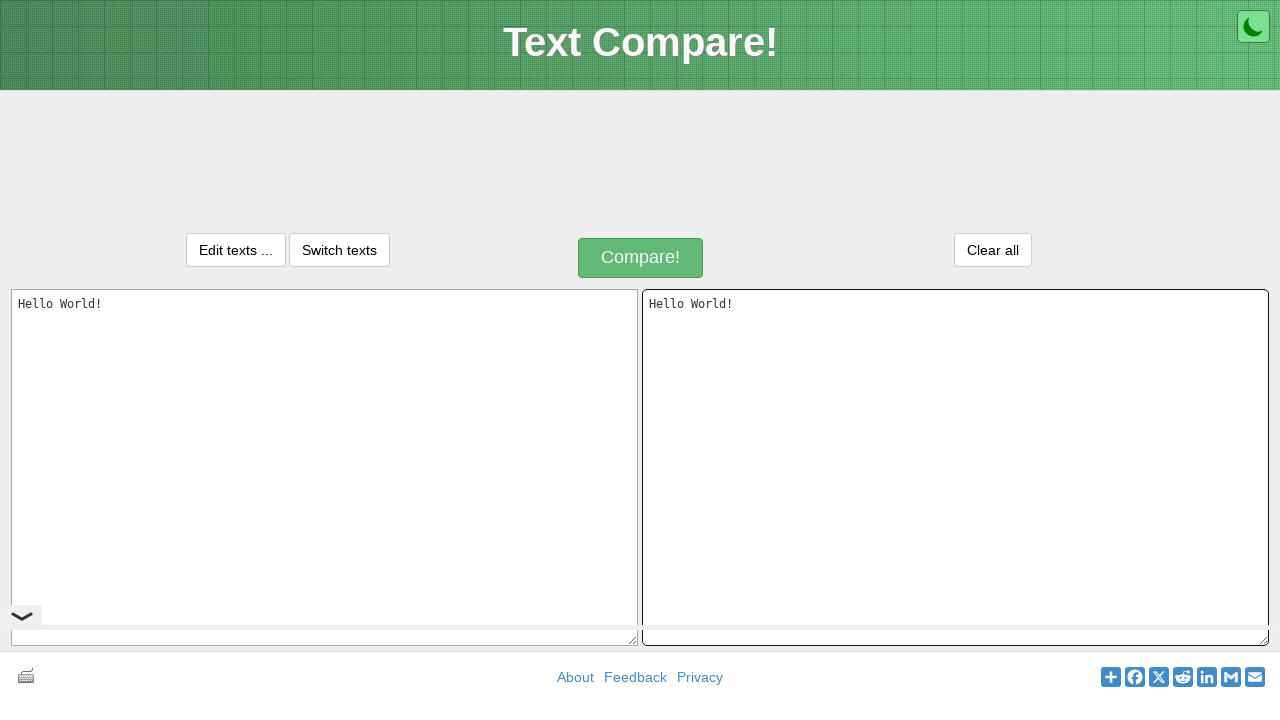